Tests custom text input by clearing the input field, entering custom Russian text, and clicking the filter button

Starting URL: https://rioran.github.io/ru_vowels_filter/main.html

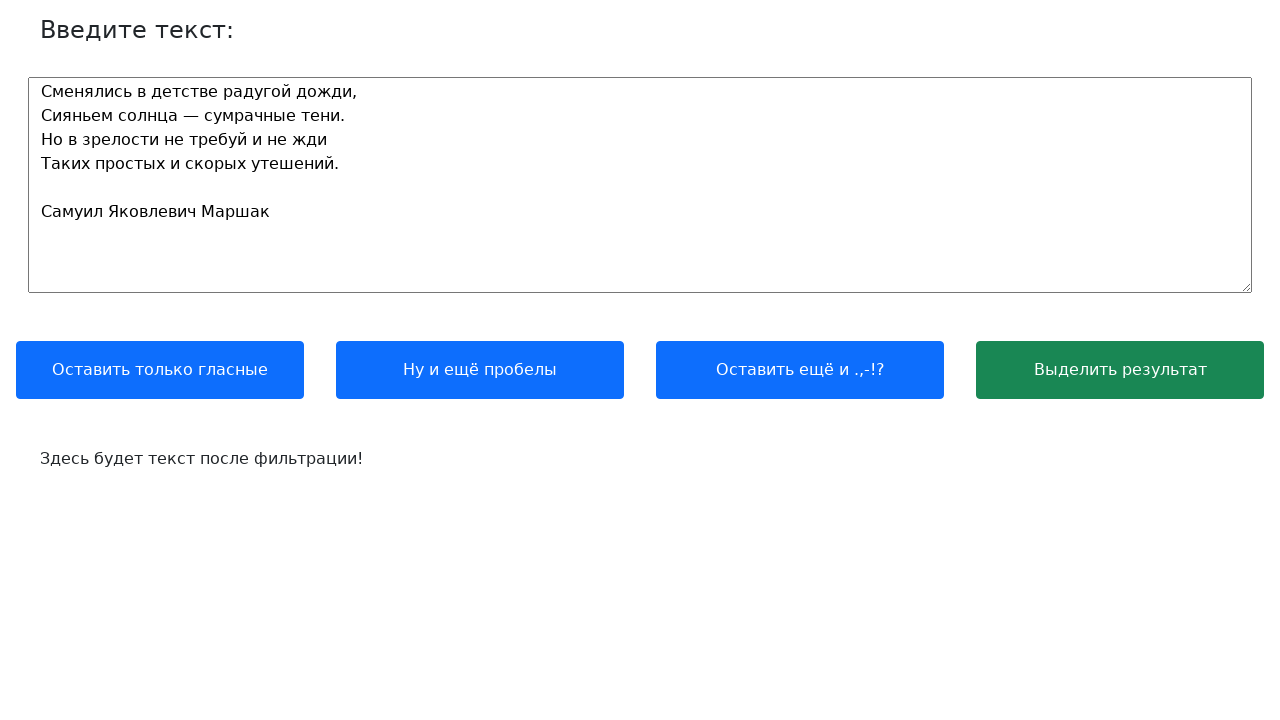

Waited for text input label to load
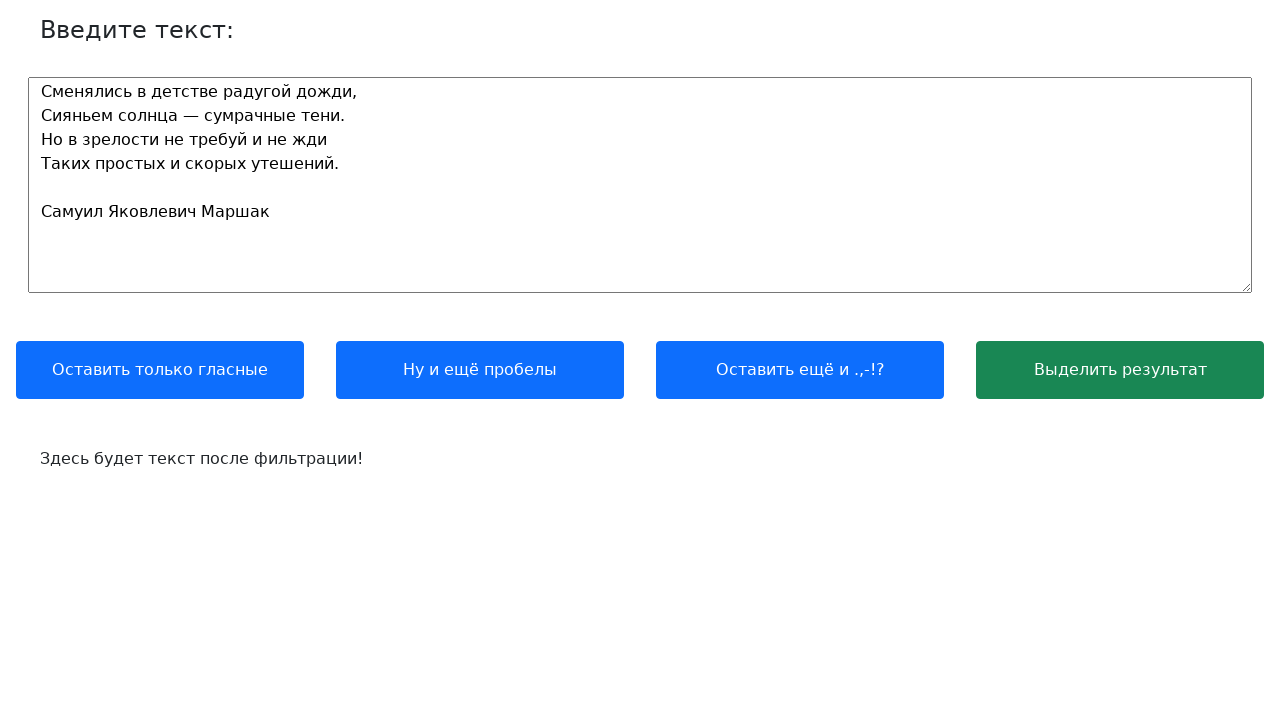

Clicked on textarea to focus input field at (640, 185) on textarea[name='text_input']
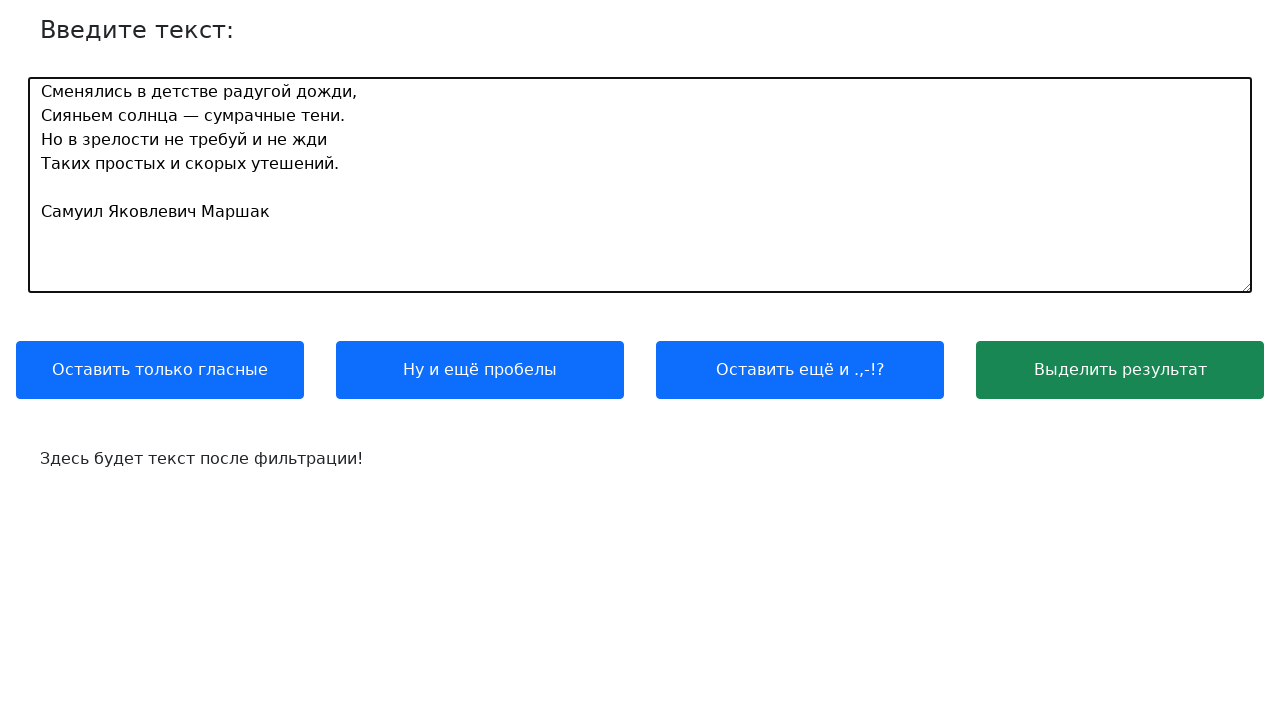

Selected all text in input field using Ctrl+A
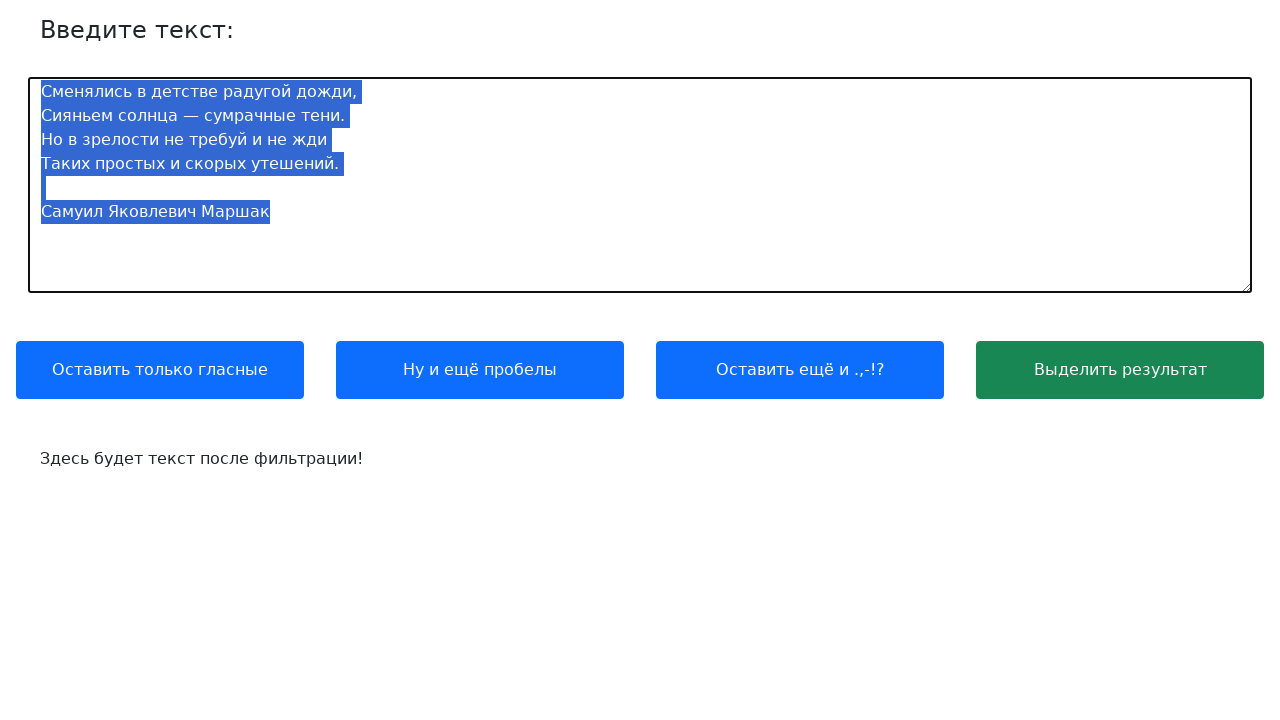

Deleted selected text from input field
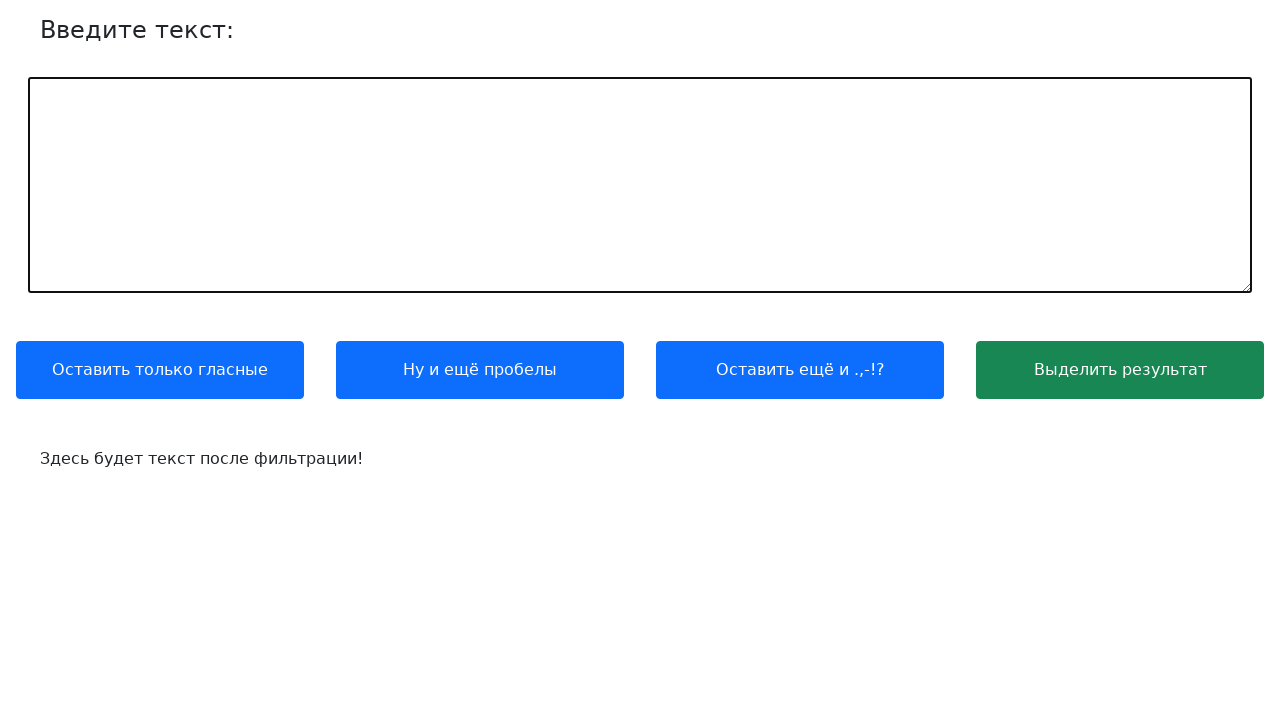

Filled textarea with custom Russian text 'Случайный текст с пробелами и символами!?' on textarea[name='text_input']
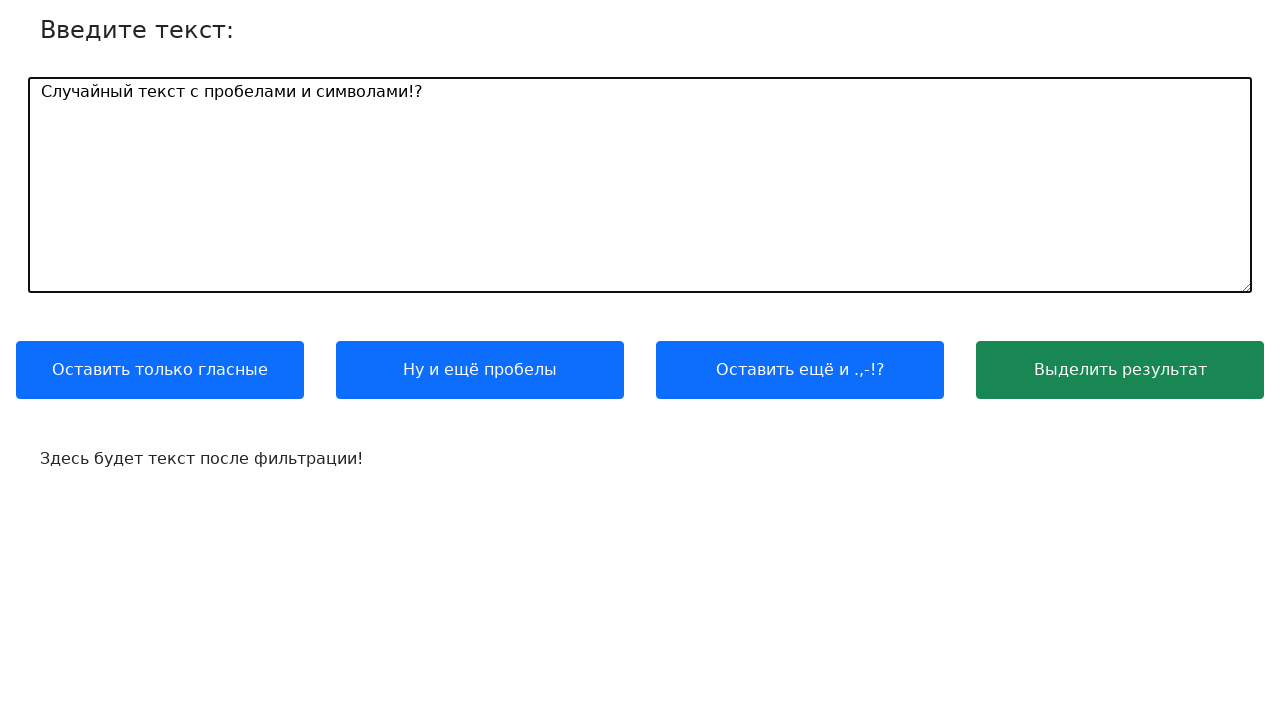

Clicked filter button for vowels, spaces, and symbols (.,-!?) at (800, 370) on xpath=//button[contains(text(), '.,-!?')]
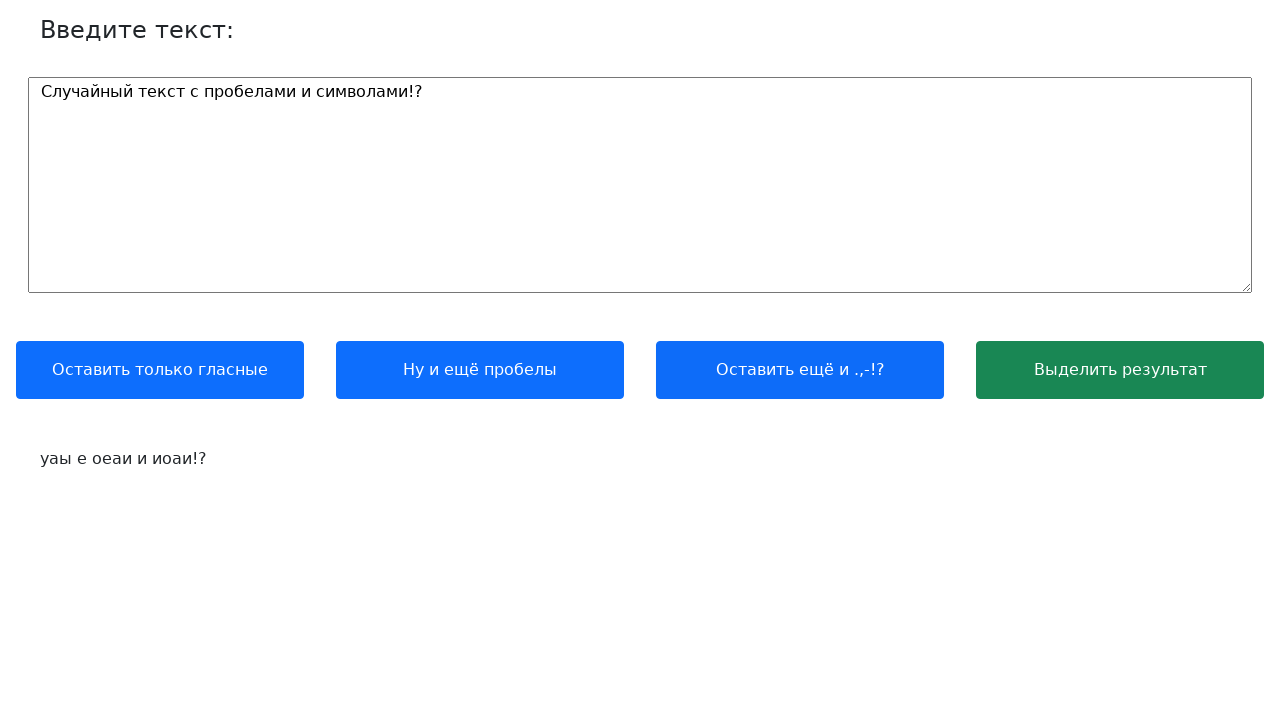

Waited for output text to be populated in #text_output
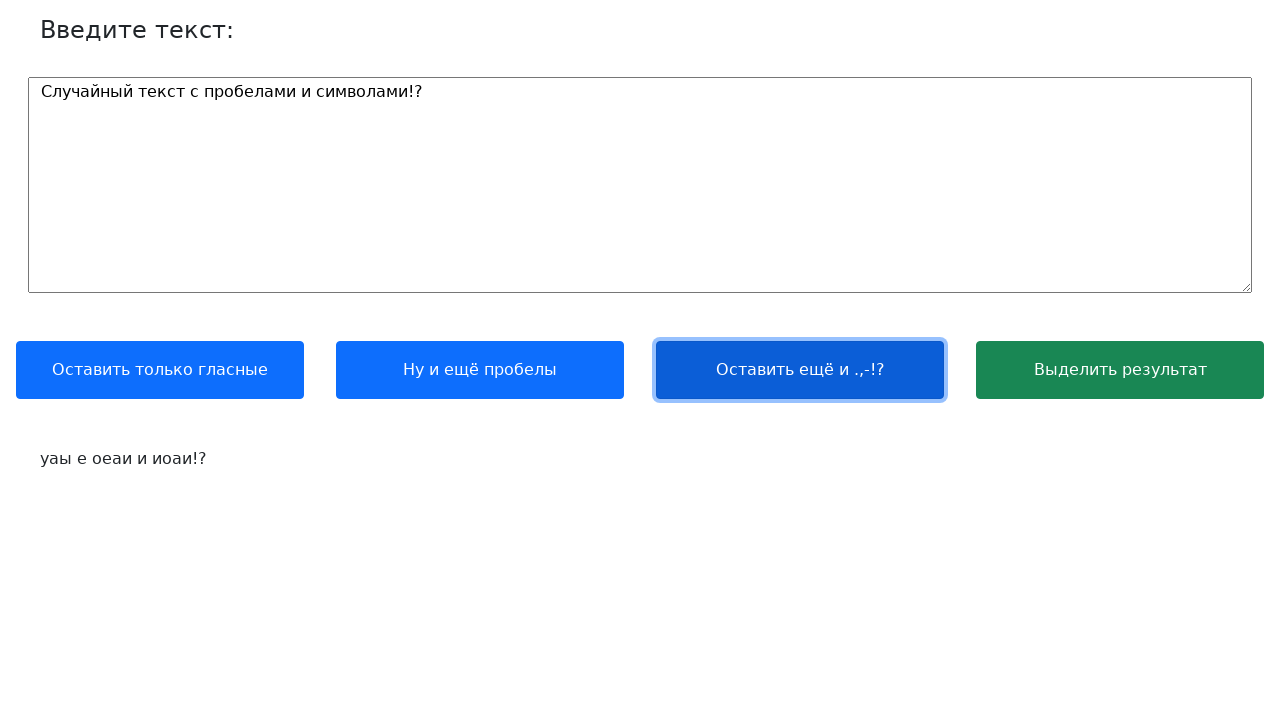

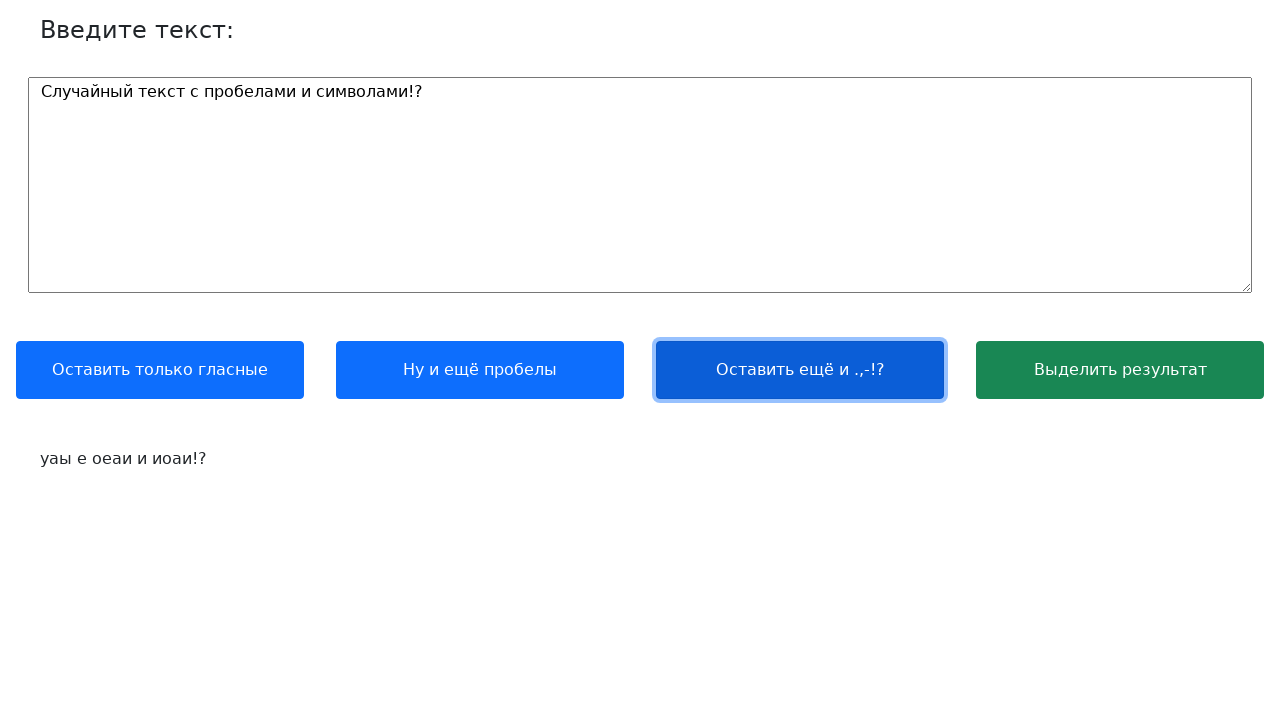